Tests JavaScript execution capabilities by navigating to a practice page, scrolling down 500 pixels, and verifying page URL and title can be retrieved.

Starting URL: https://selectorshub.com/xpath-practice-page/

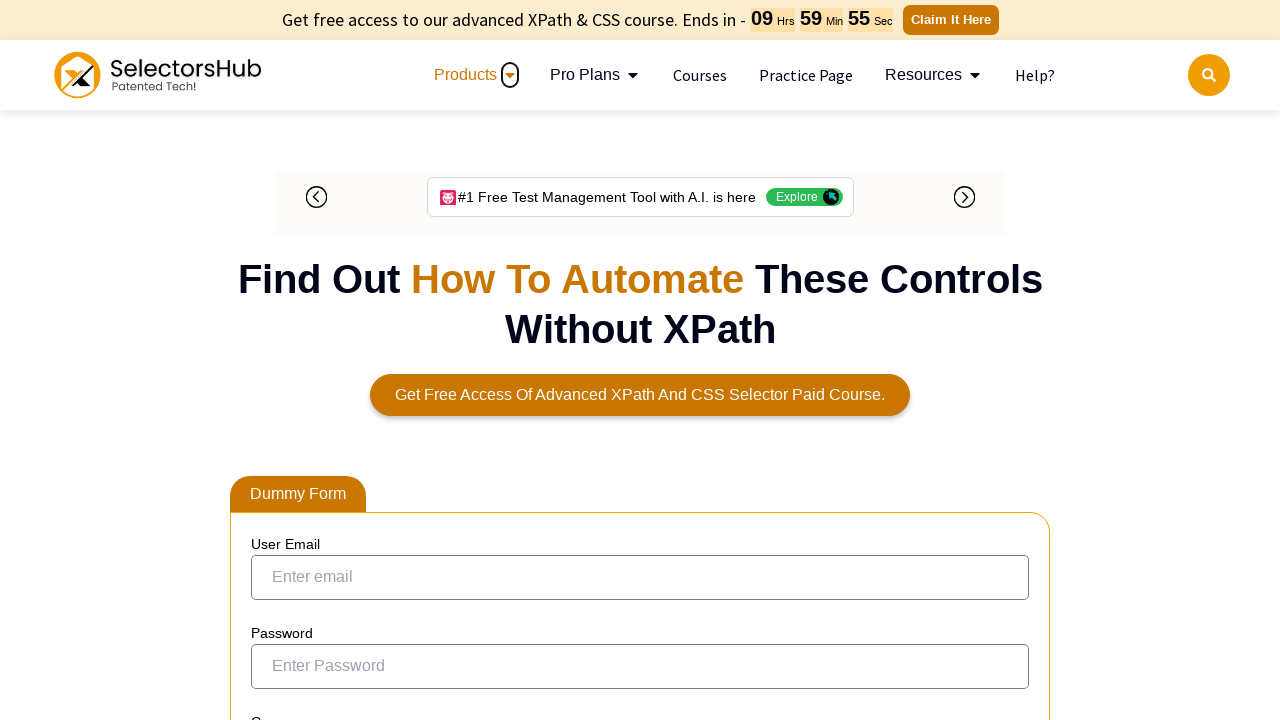

Set viewport size to 1920x1080
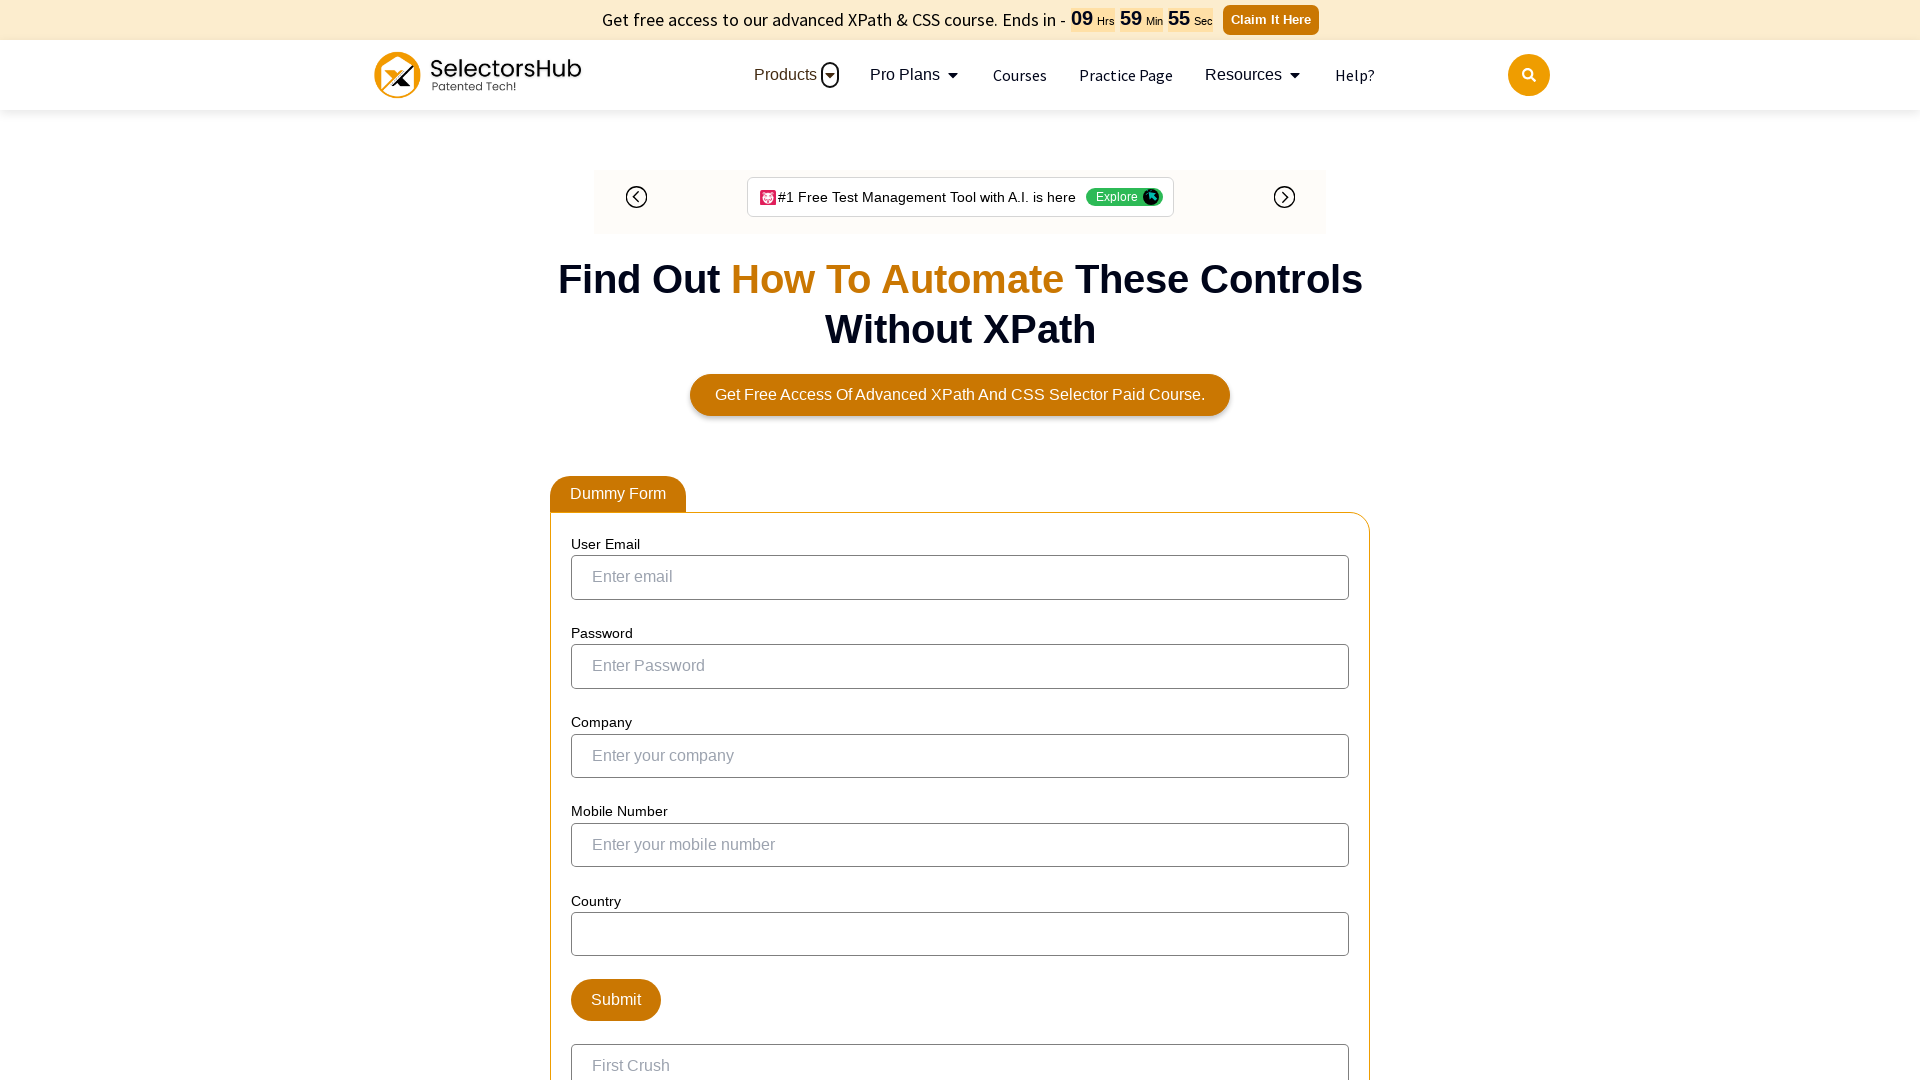

Scrolled down 500 pixels using JavaScript
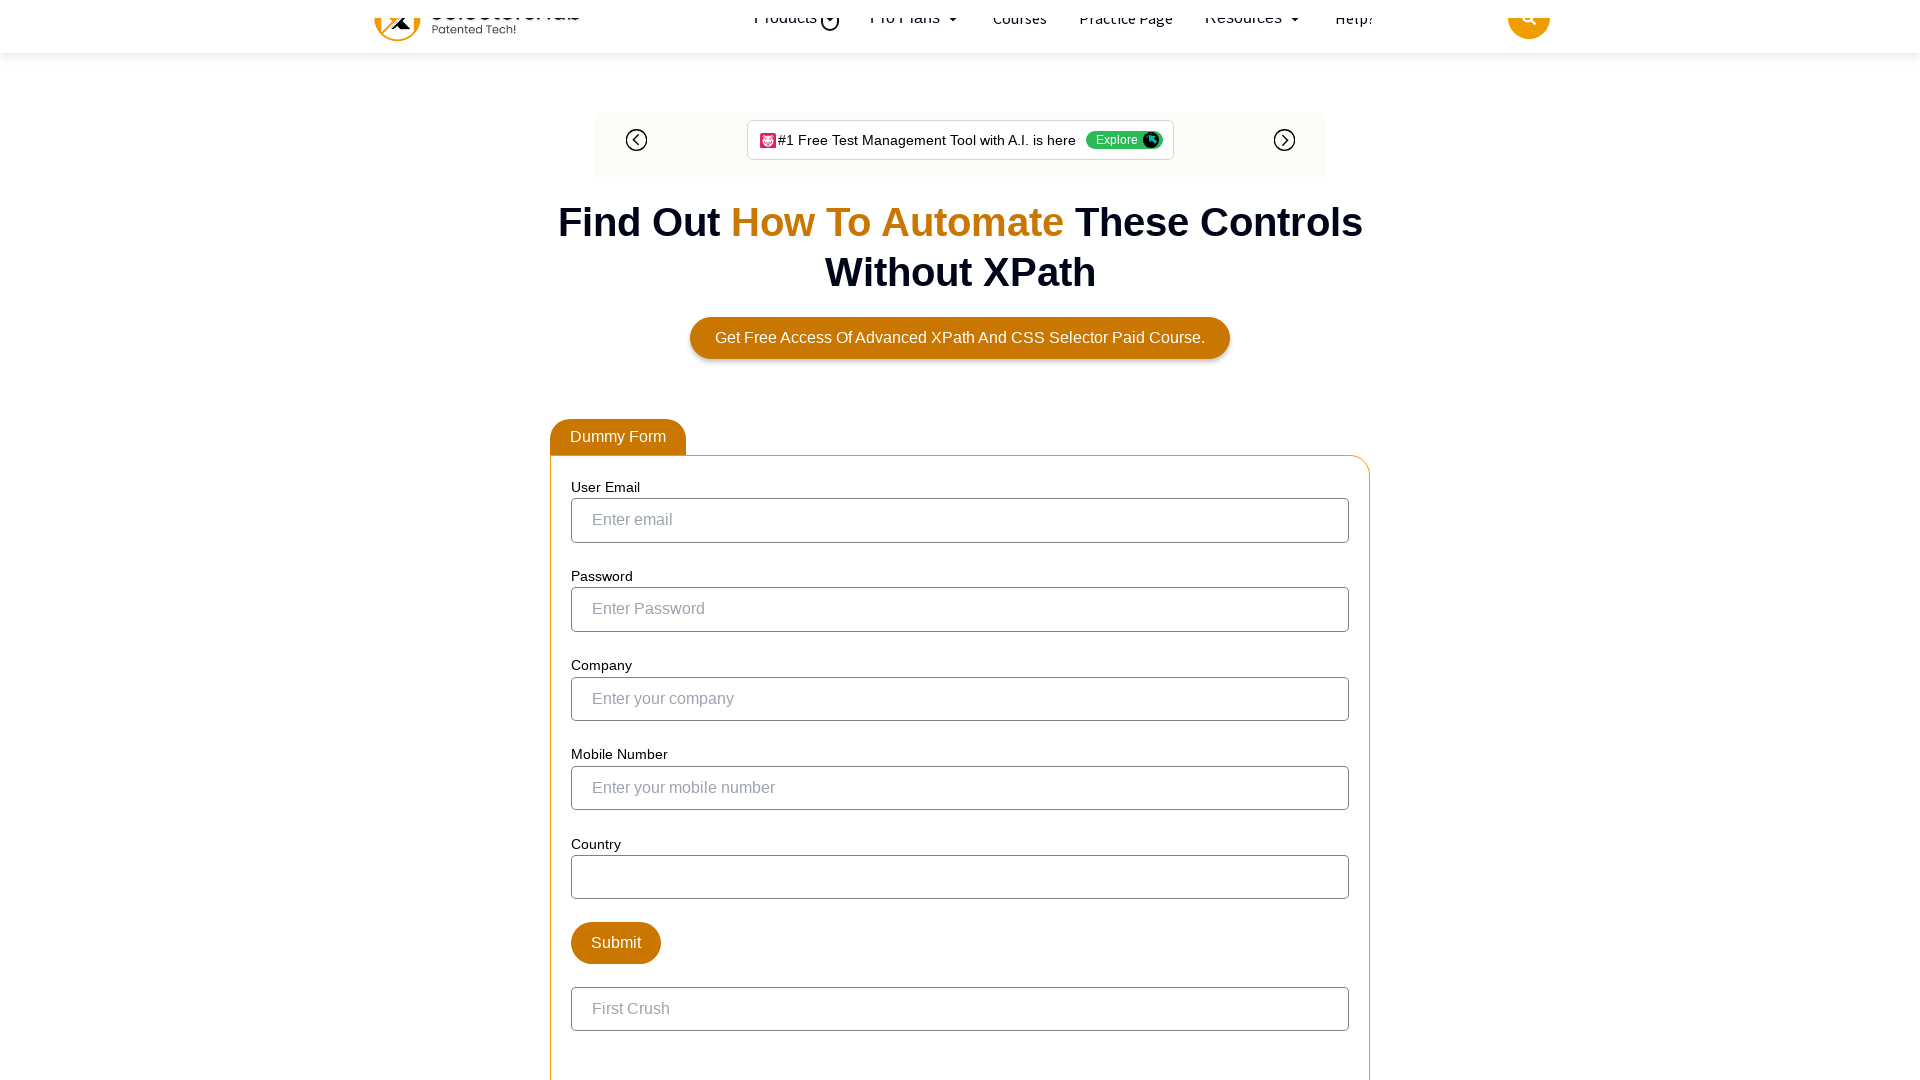

Retrieved current page URL using JavaScript
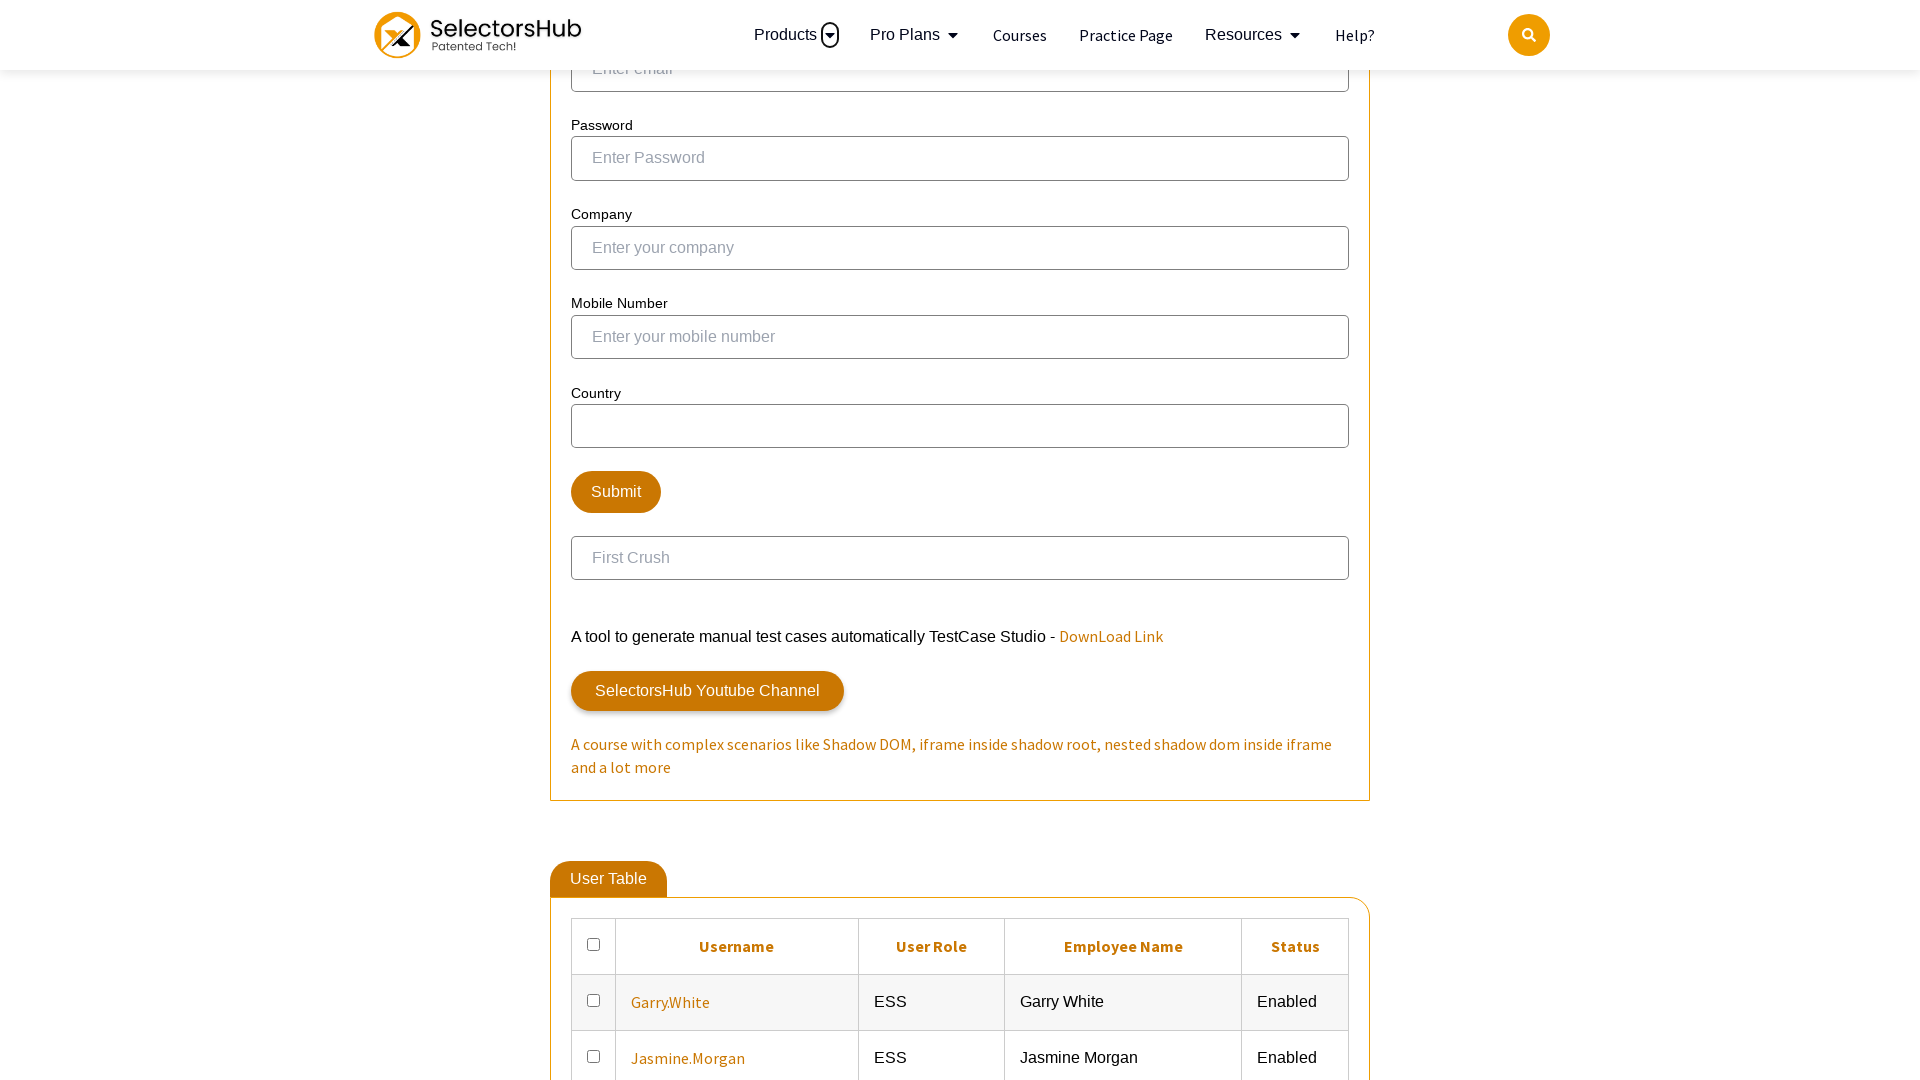

Retrieved page title using JavaScript
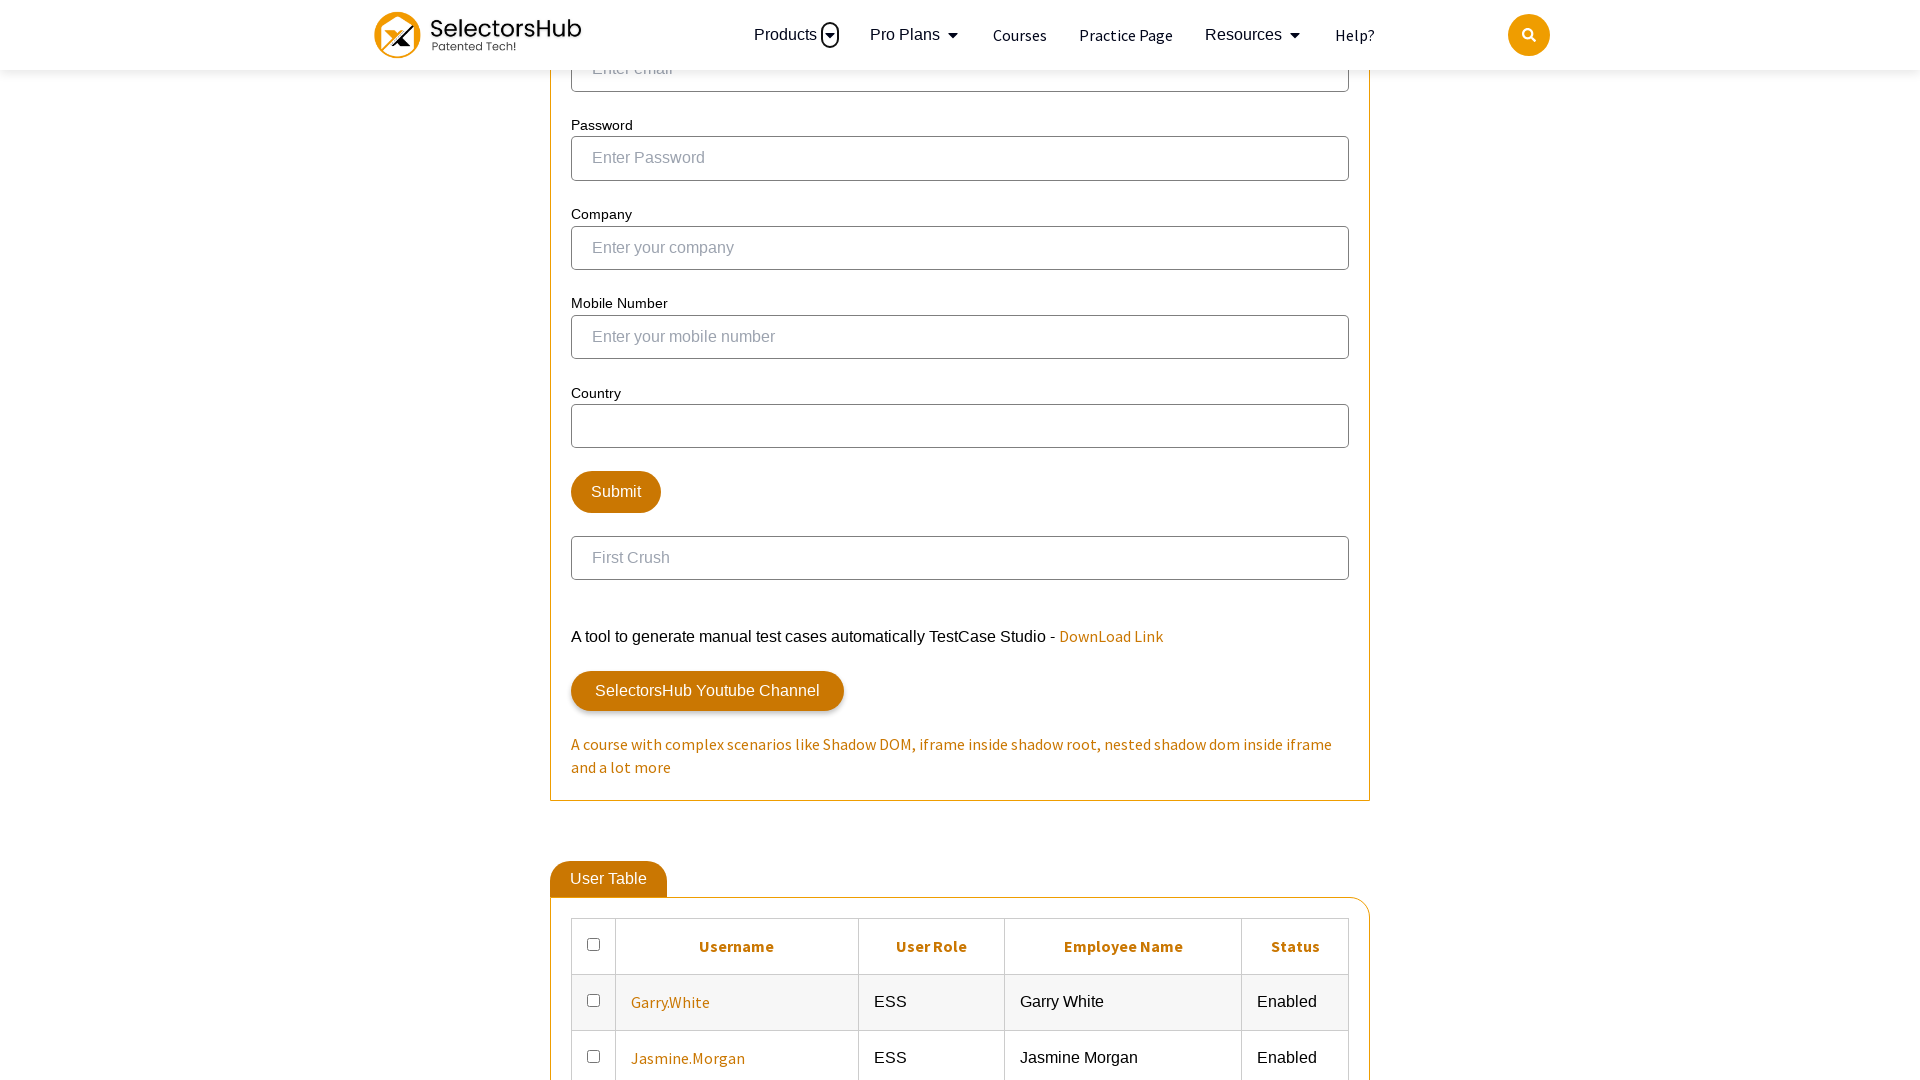

Printed page URL: https://selectorshub.com/xpath-practice-page/
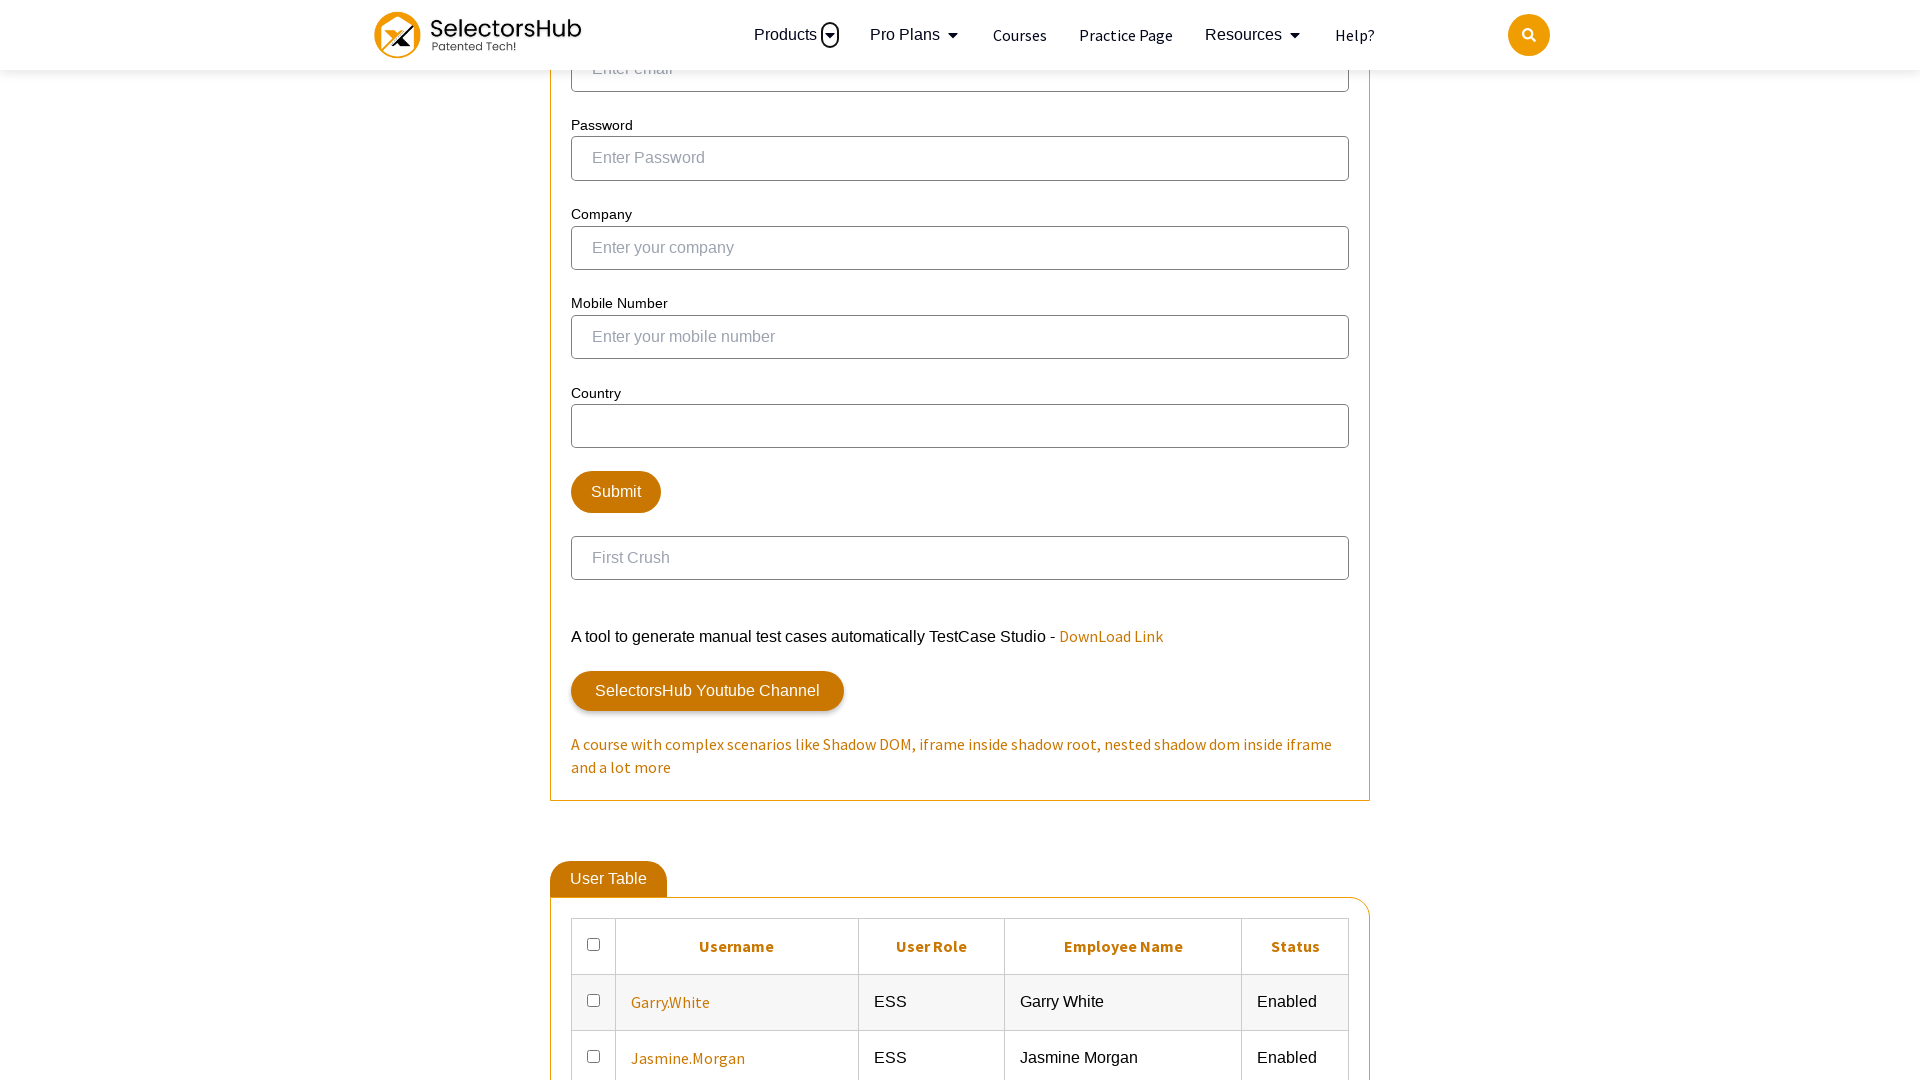

Printed page title: Xpath Practice Page | Shadow dom, nested shadow dom, iframe, nested iframe and more complex automation scenarios.
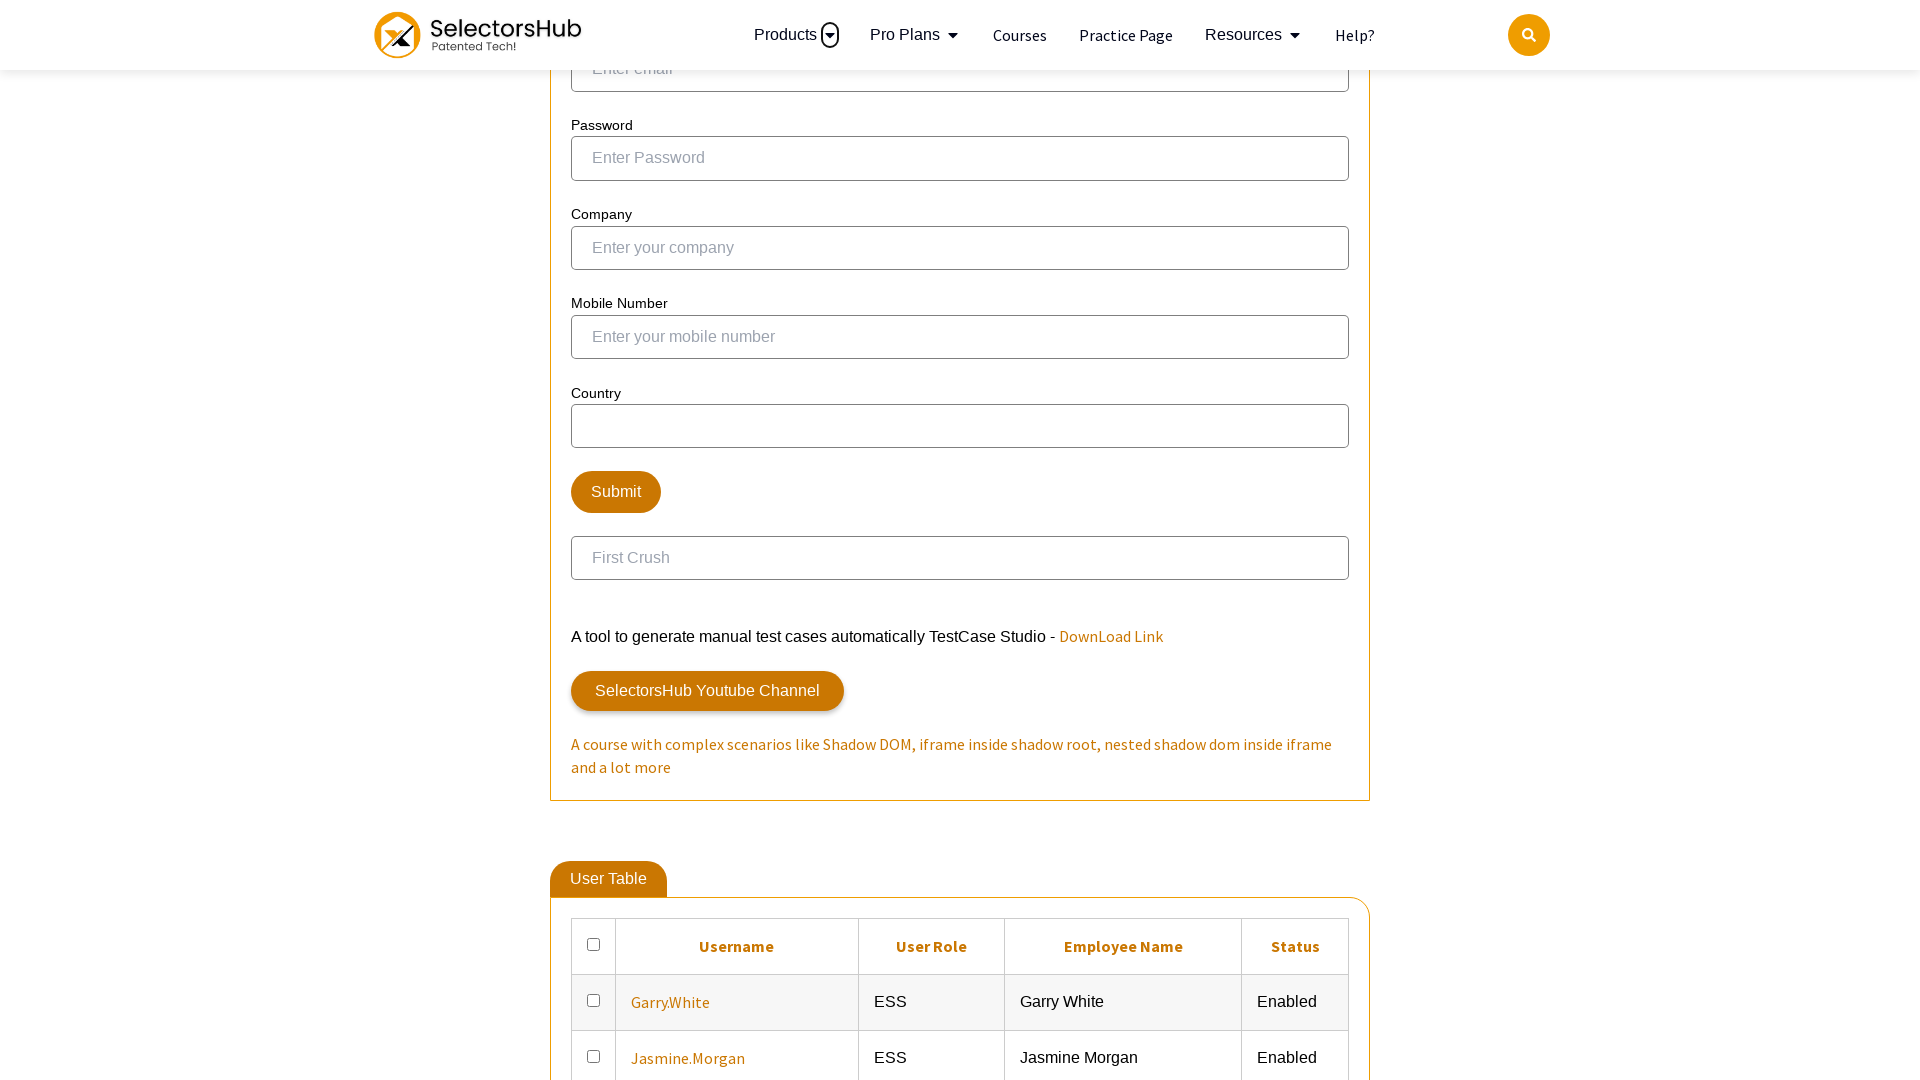

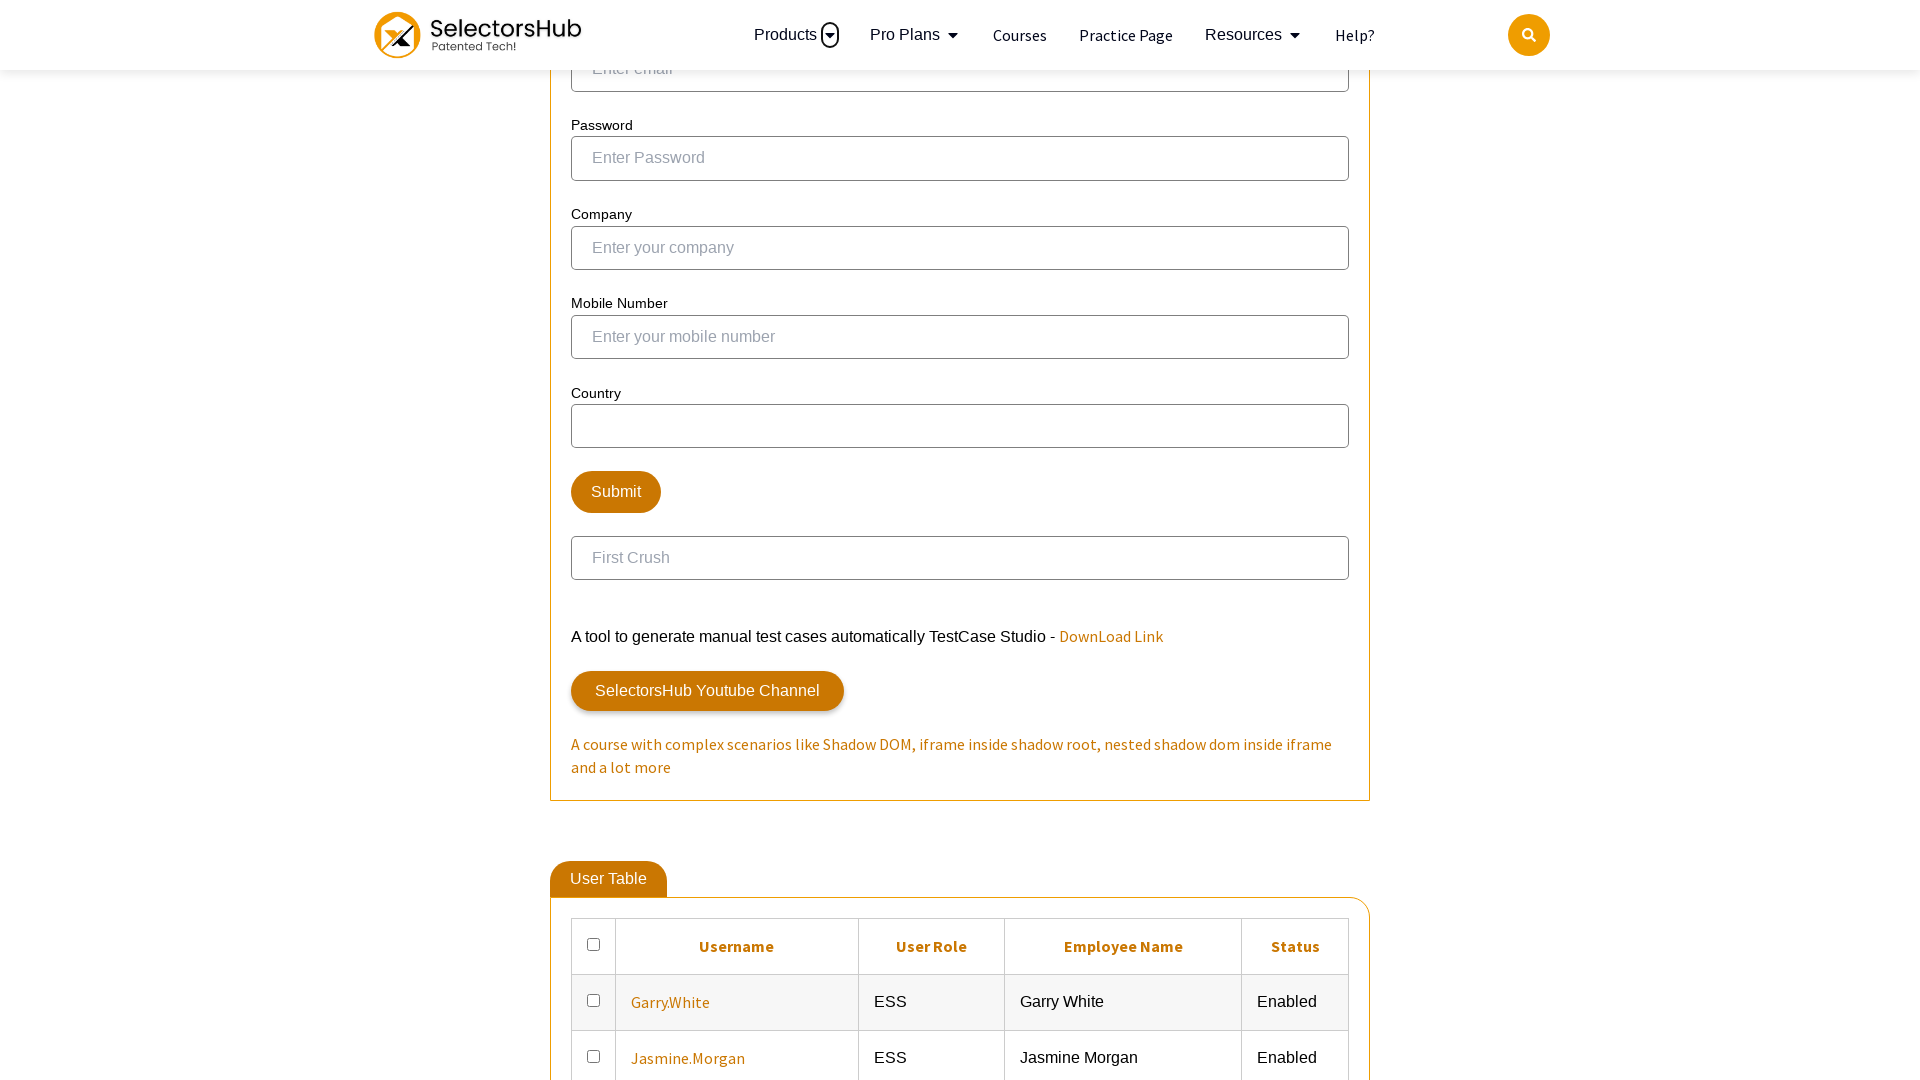